Tests editing a todo item by double-clicking, changing the text, and pressing Enter.

Starting URL: https://demo.playwright.dev/todomvc

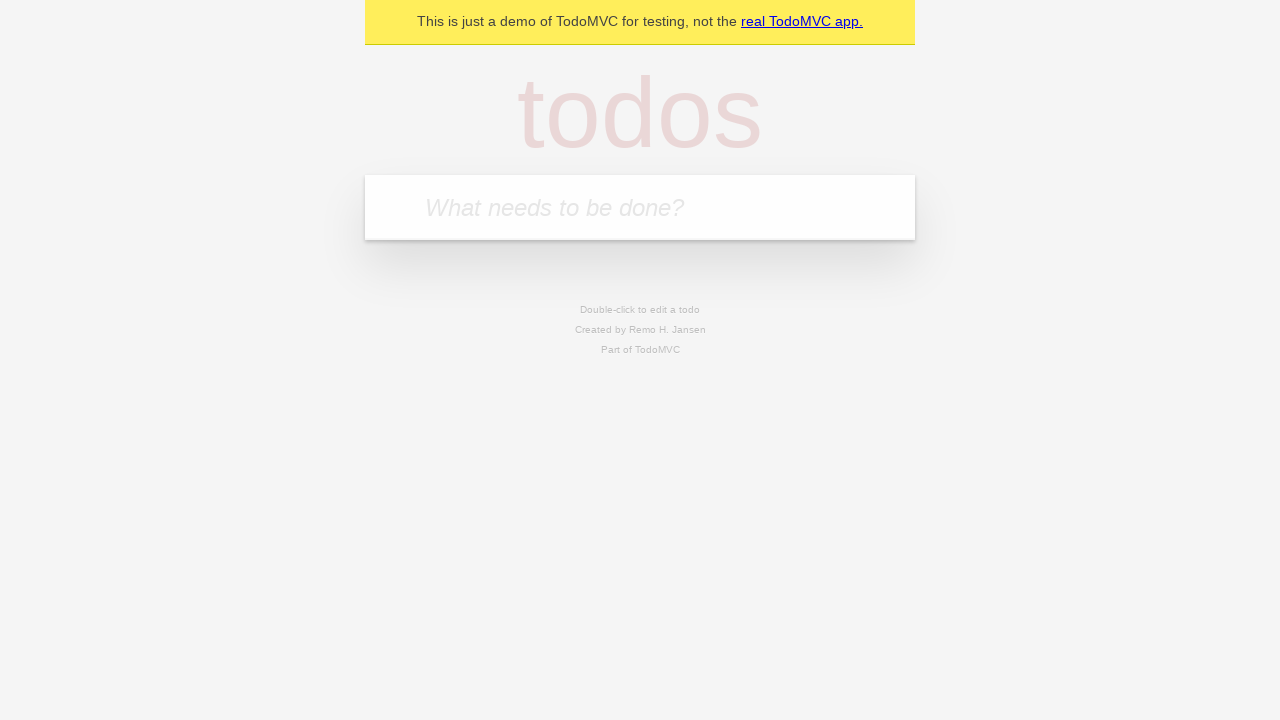

Filled new todo input with 'buy some cheese' on internal:attr=[placeholder="What needs to be done?"i]
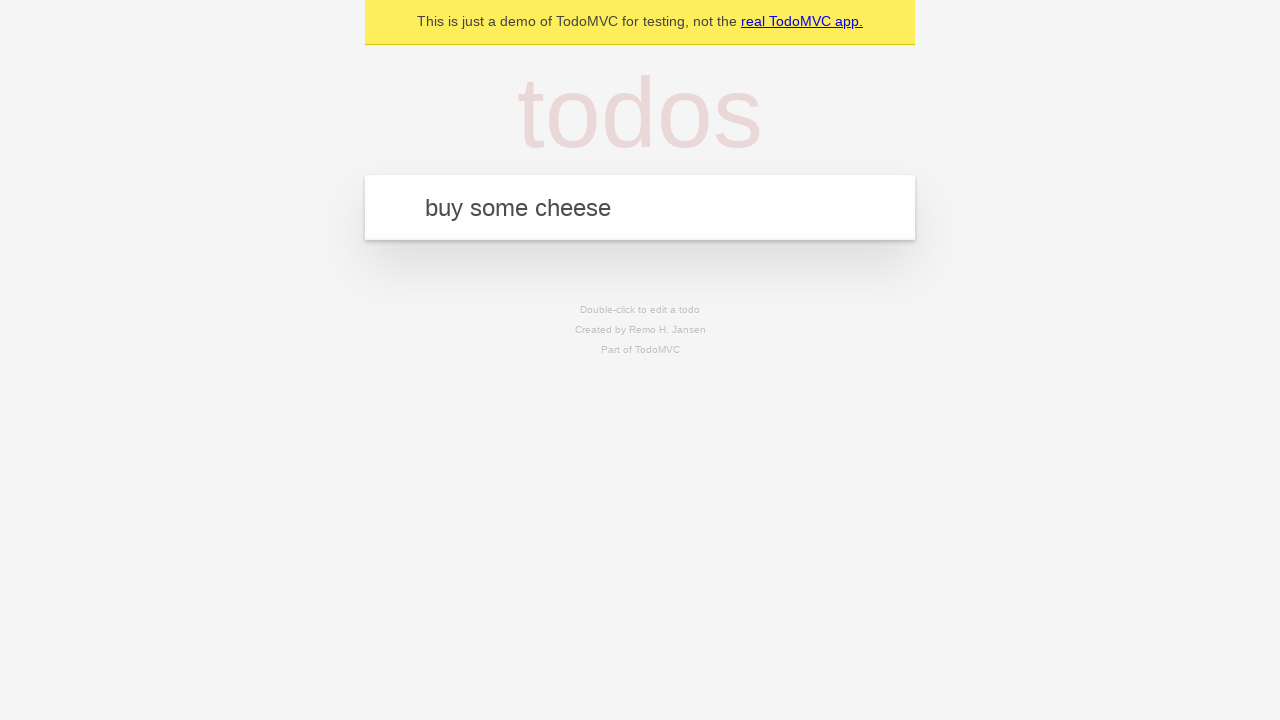

Pressed Enter to create todo 'buy some cheese' on internal:attr=[placeholder="What needs to be done?"i]
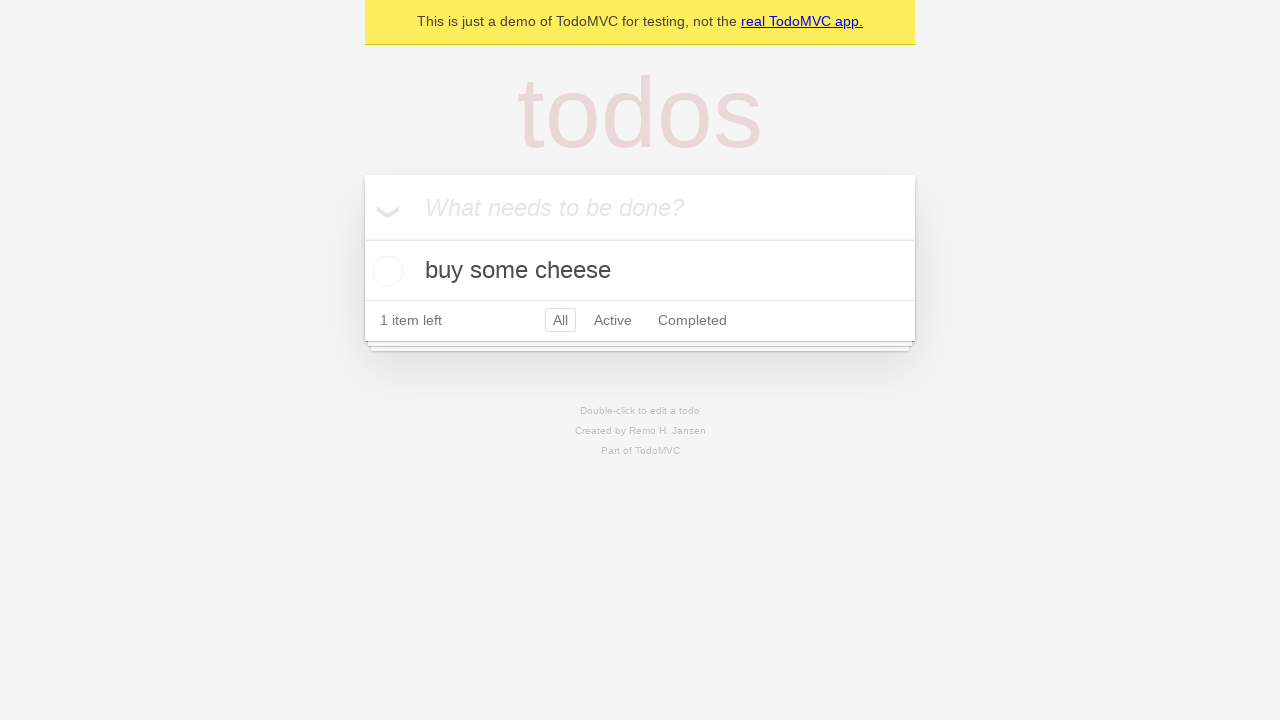

Filled new todo input with 'feed the cat' on internal:attr=[placeholder="What needs to be done?"i]
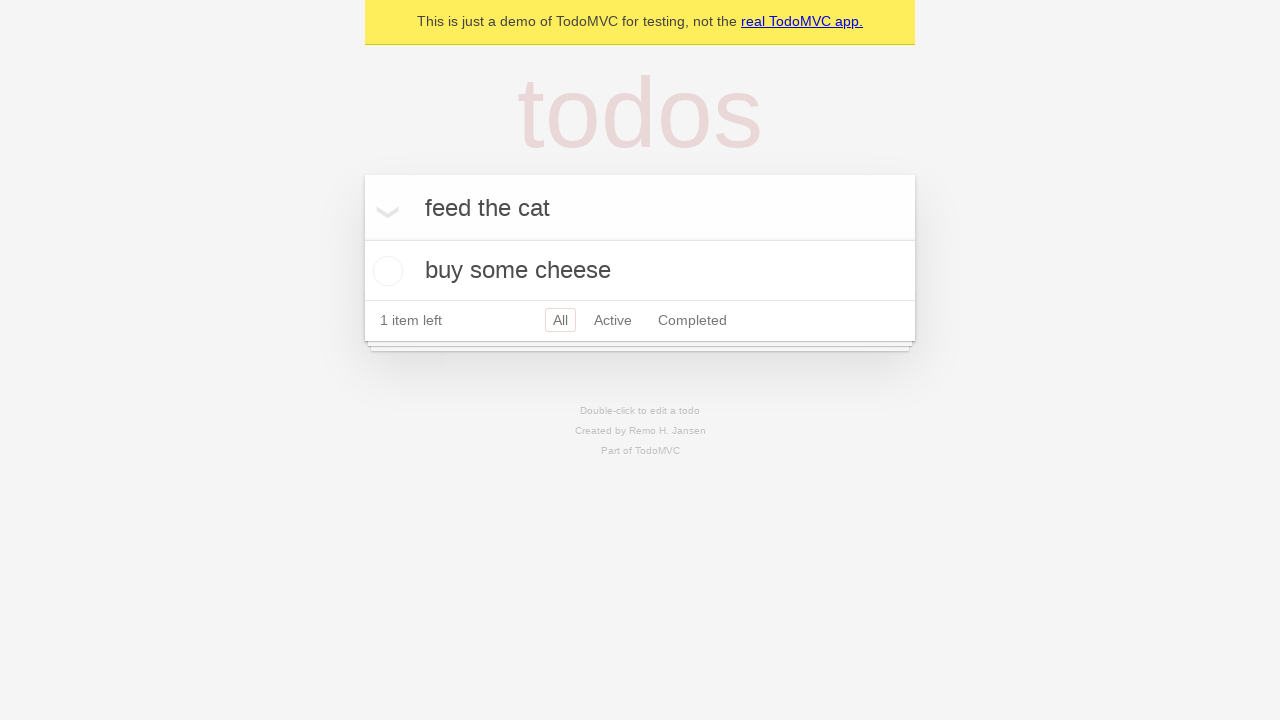

Pressed Enter to create todo 'feed the cat' on internal:attr=[placeholder="What needs to be done?"i]
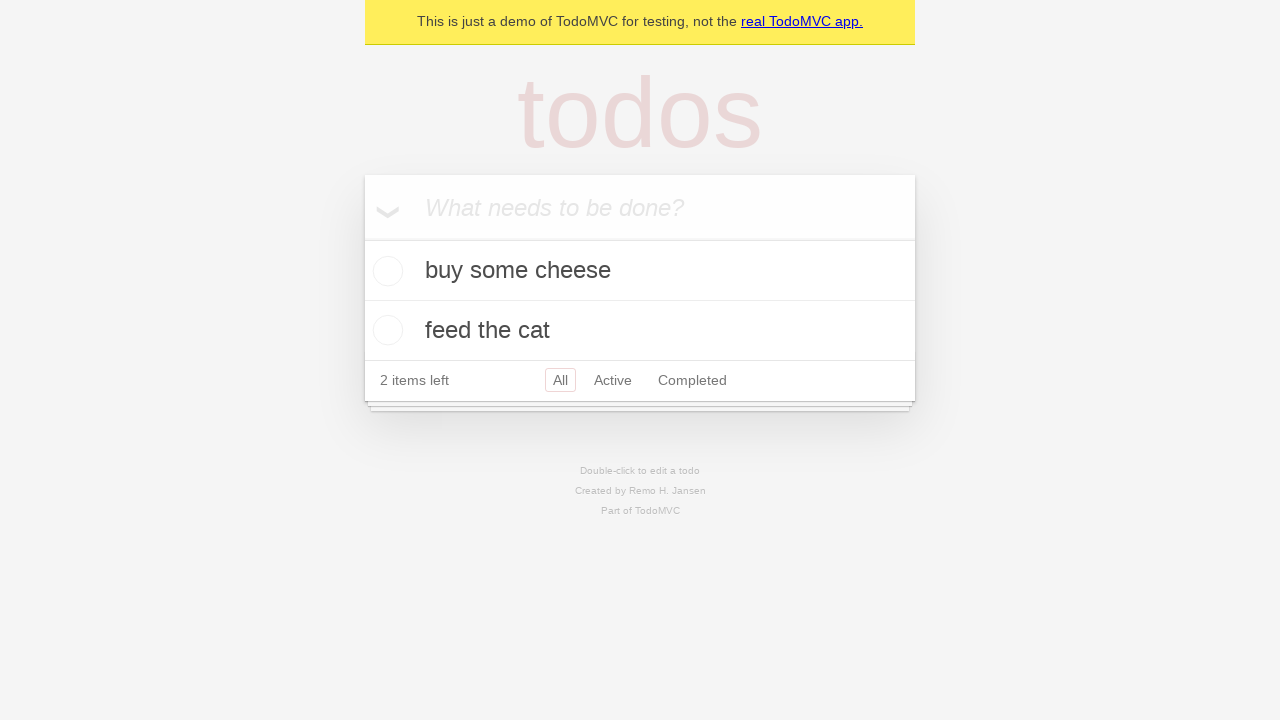

Filled new todo input with 'book a doctors appointment' on internal:attr=[placeholder="What needs to be done?"i]
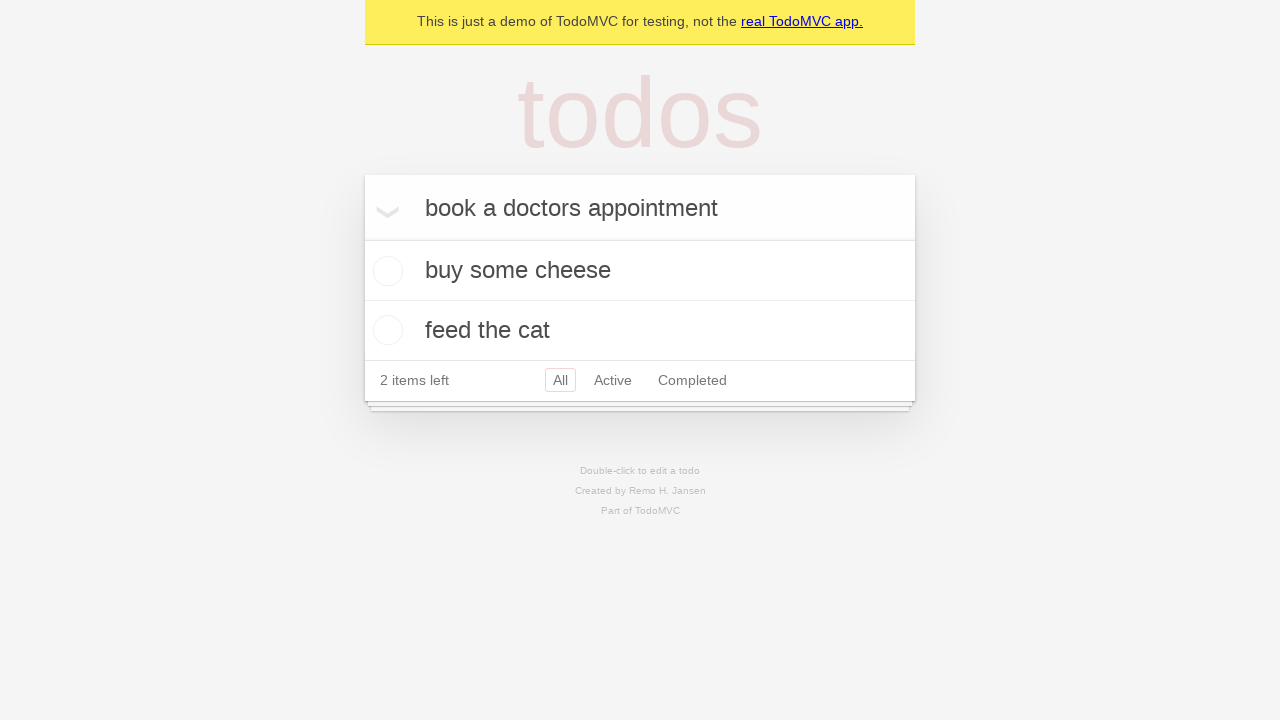

Pressed Enter to create todo 'book a doctors appointment' on internal:attr=[placeholder="What needs to be done?"i]
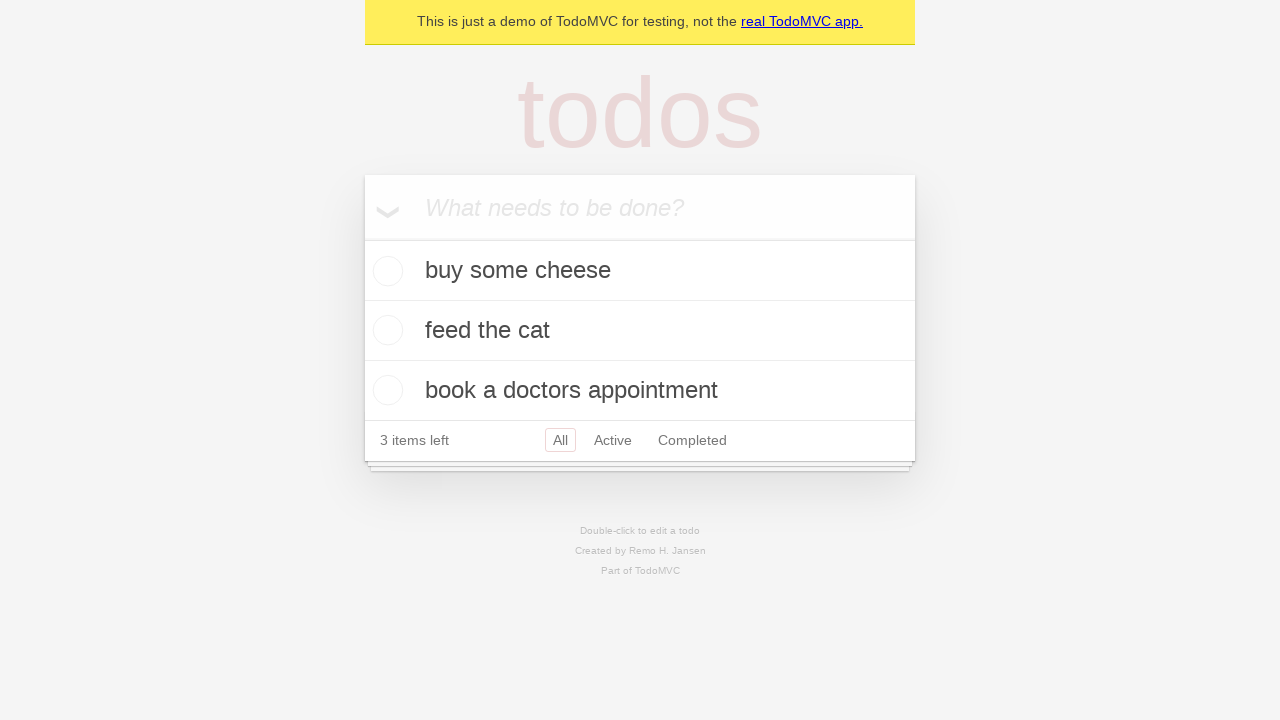

Waited for all three todos to be created
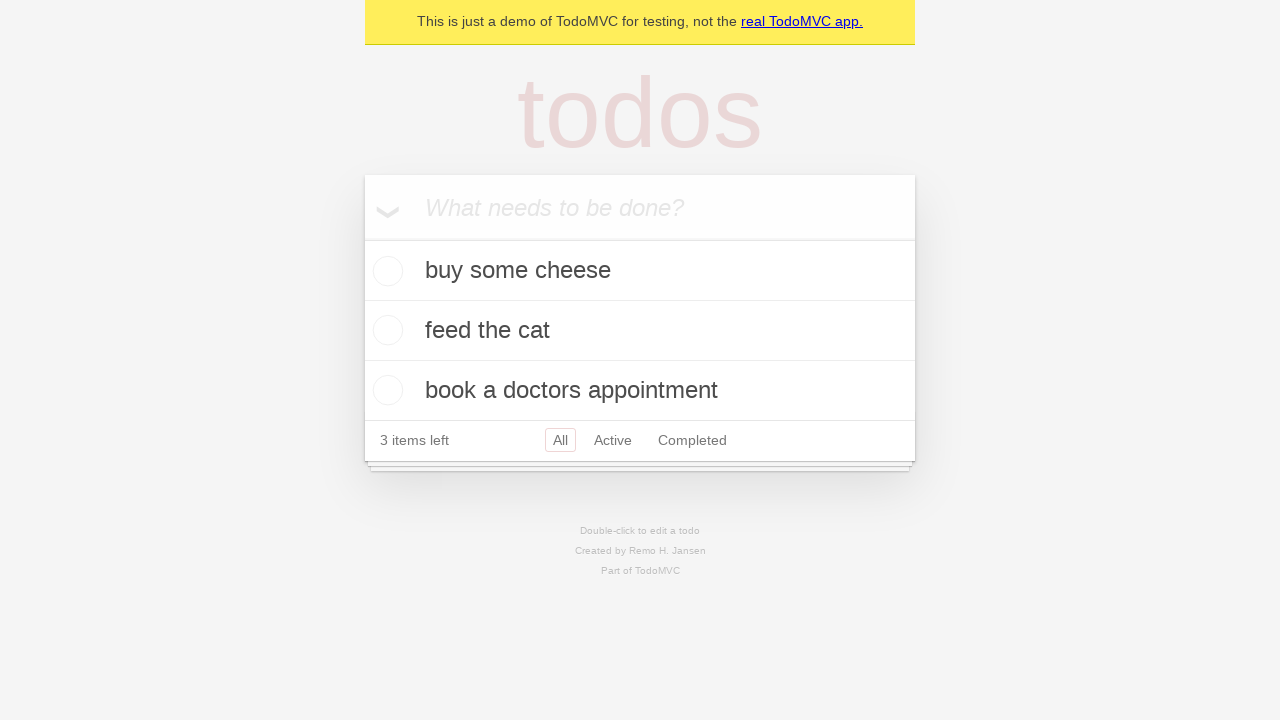

Double-clicked second todo to enter edit mode at (640, 331) on internal:testid=[data-testid="todo-item"s] >> nth=1
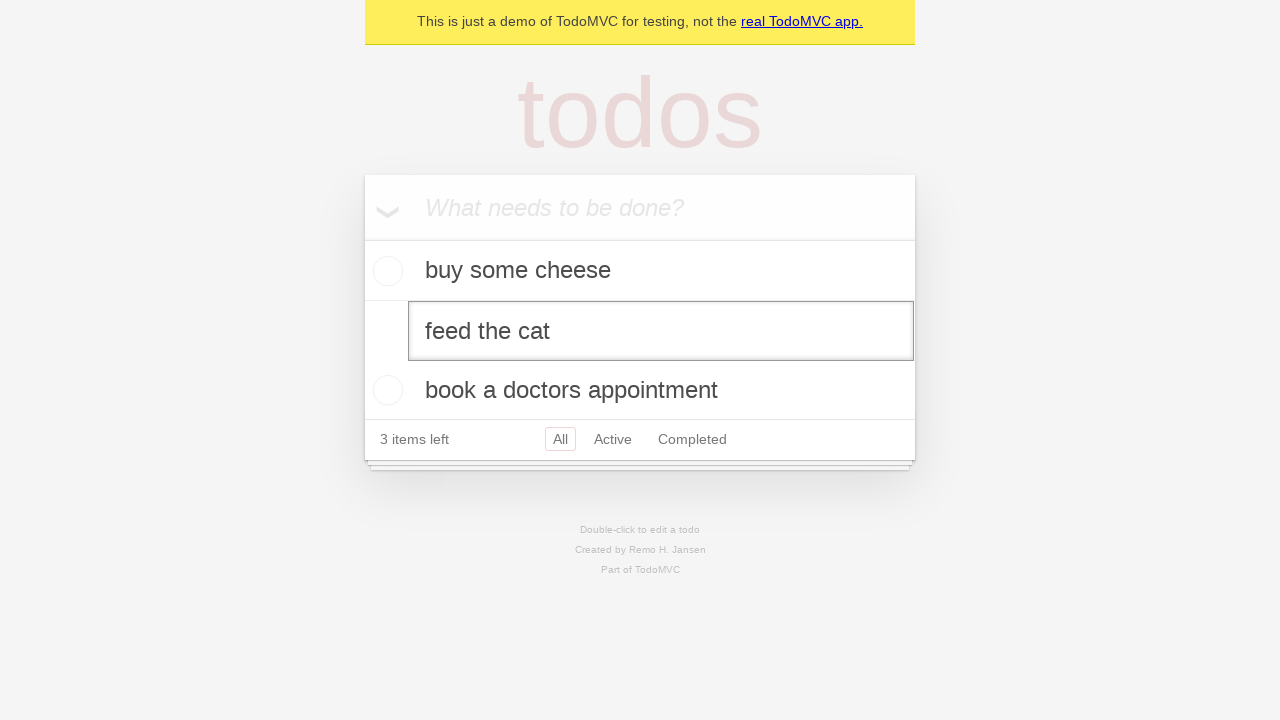

Changed todo text to 'buy some sausages' on internal:testid=[data-testid="todo-item"s] >> nth=1 >> internal:role=textbox[nam
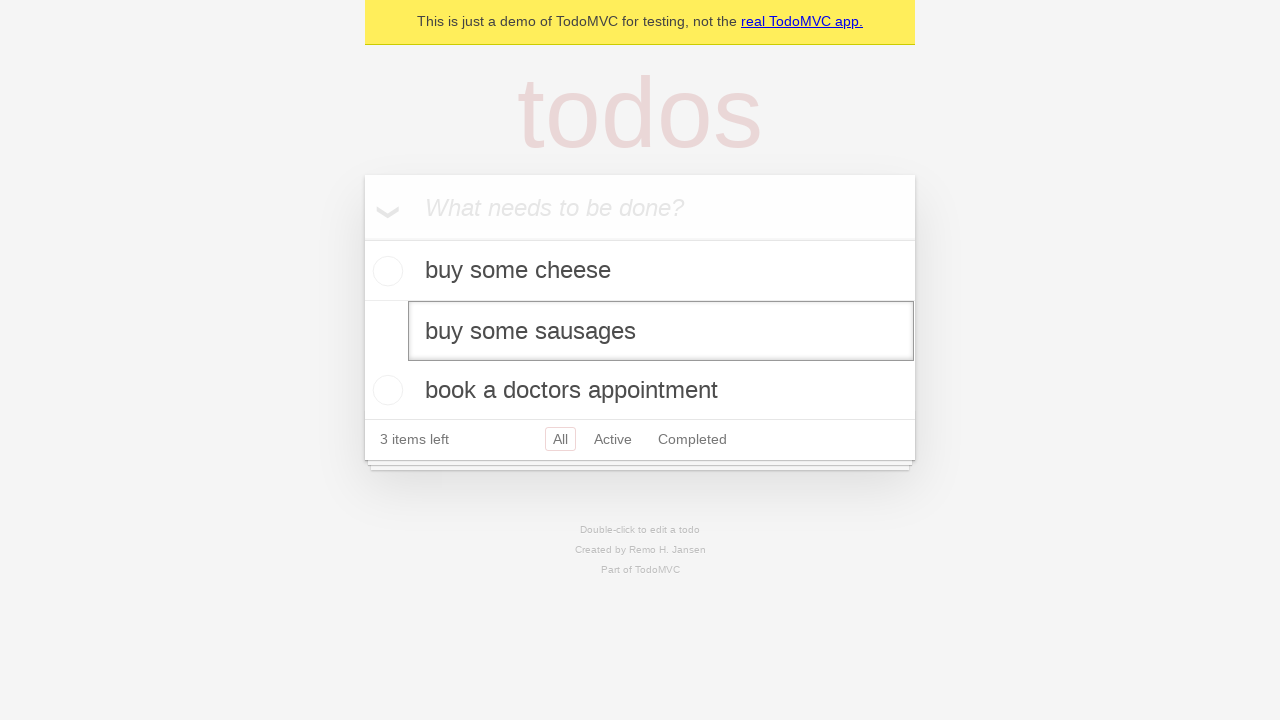

Pressed Enter to save the edited todo item on internal:testid=[data-testid="todo-item"s] >> nth=1 >> internal:role=textbox[nam
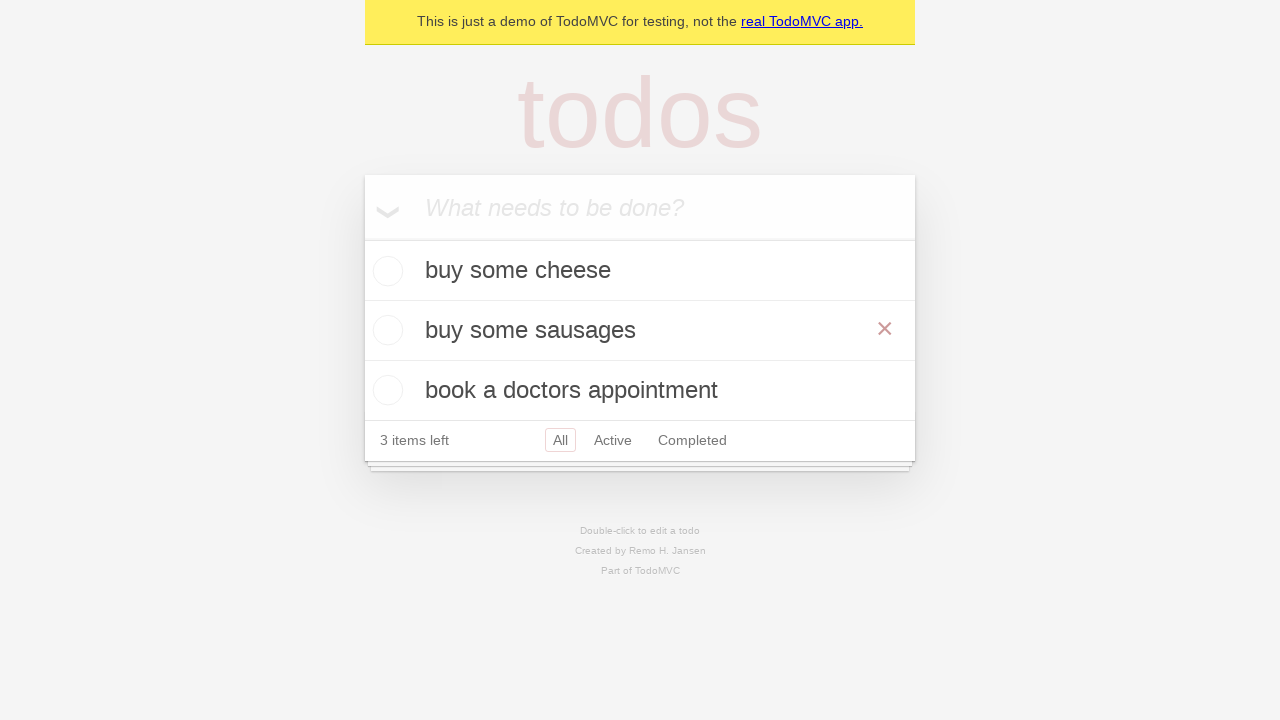

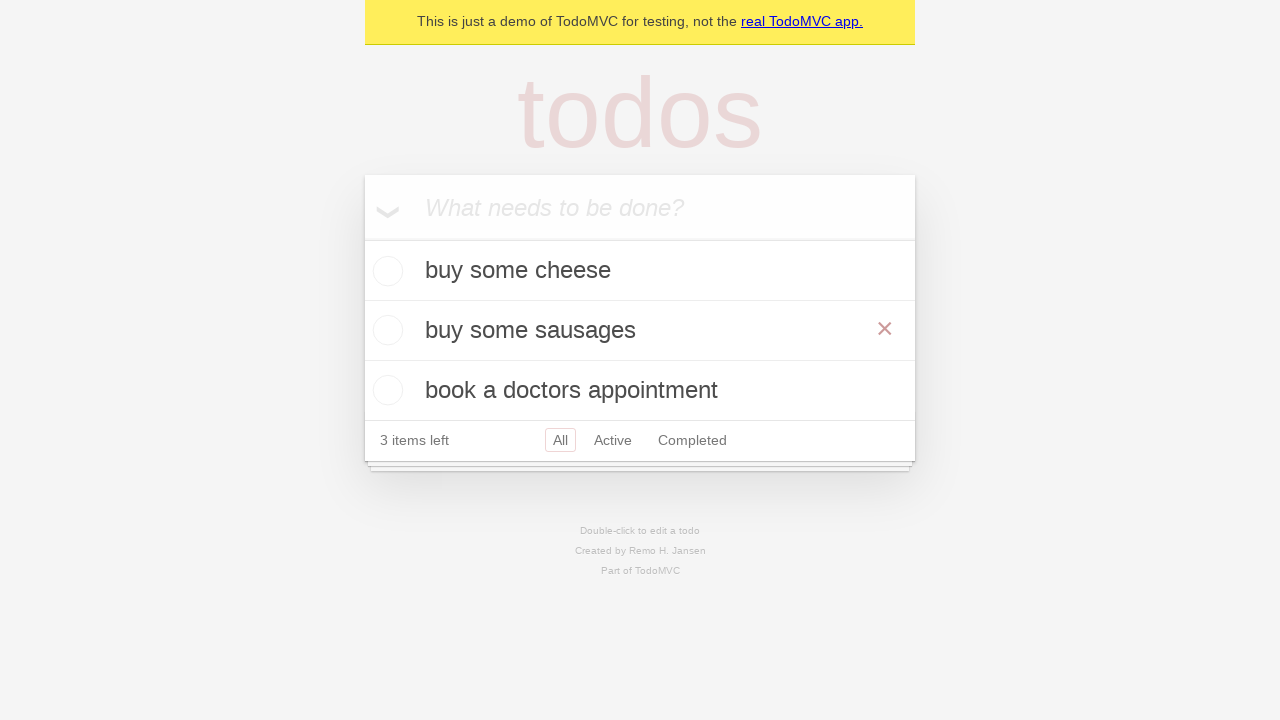